Tests navigation by clicking on the Help Centre link

Starting URL: https://www.tirabeauty.com

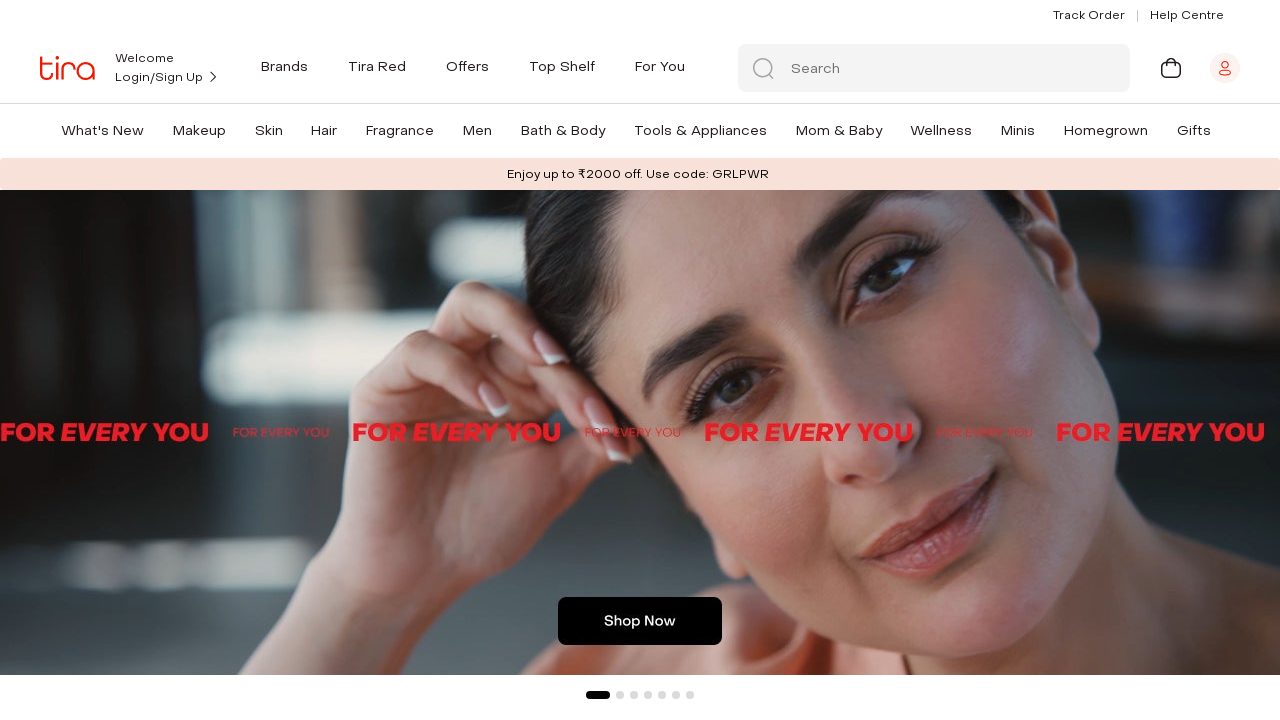

Clicked on Help Centre link to navigate at (1187, 16) on text=Help Centre
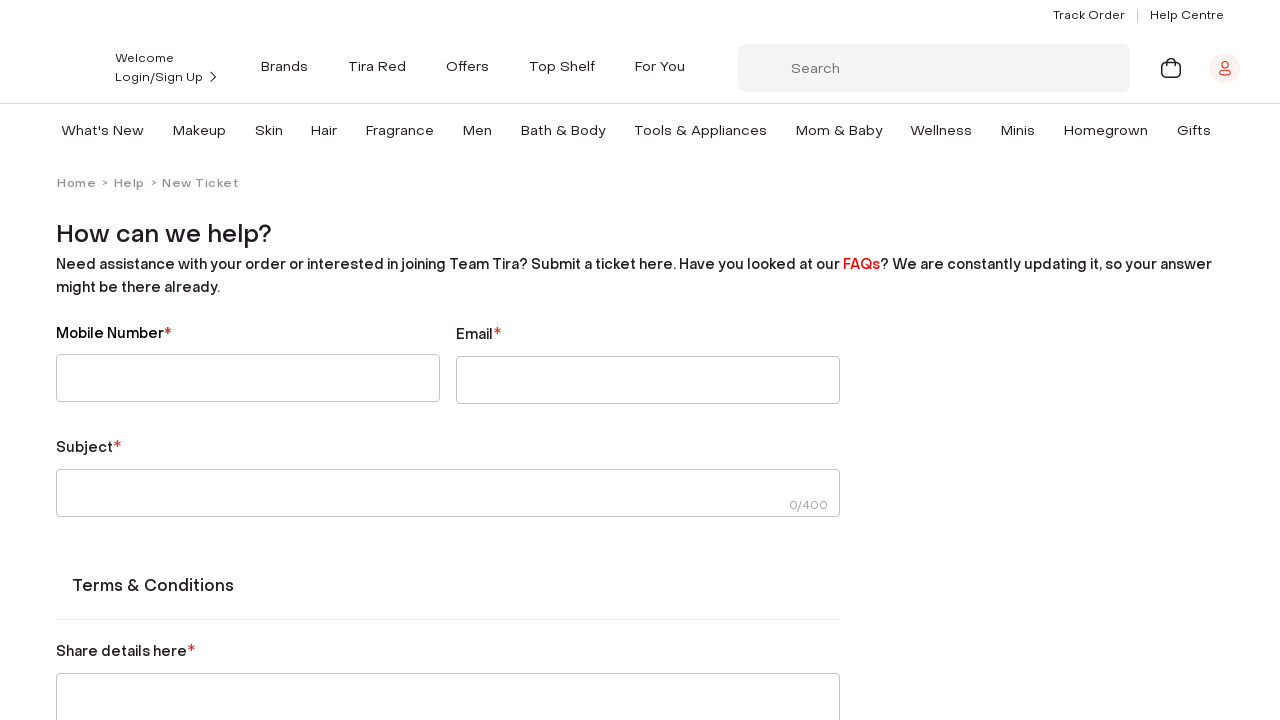

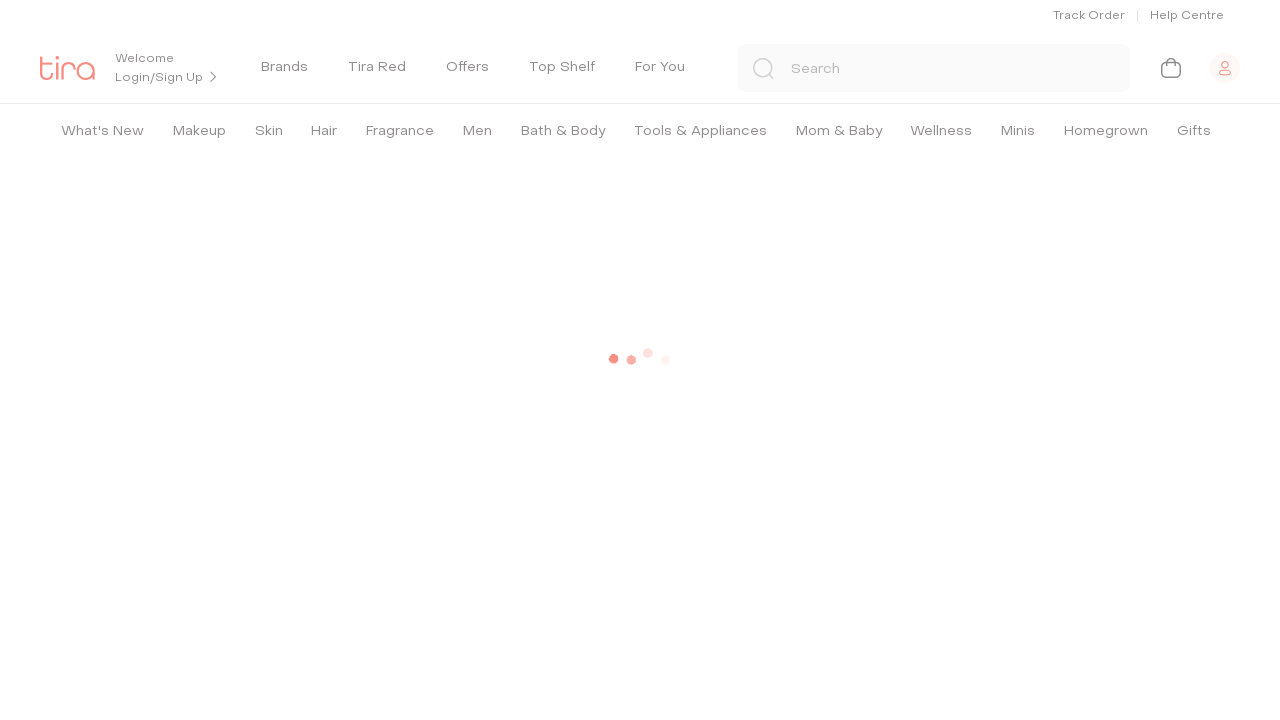